Tests that clicking the LinkedIn link opens a popup to the company's LinkedIn page

Starting URL: https://www.supertroco.com.br/

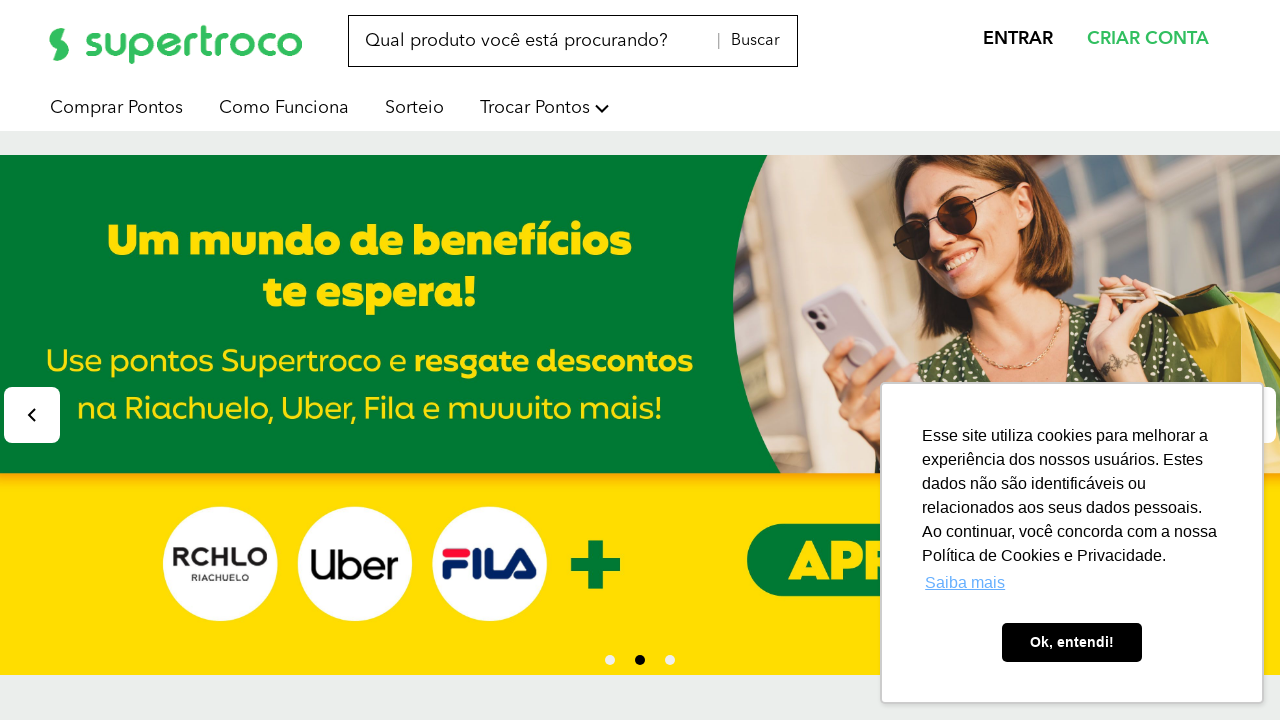

Clicked LinkedIn link at (930, 360) on internal:role=link[name="Linkedin"i]
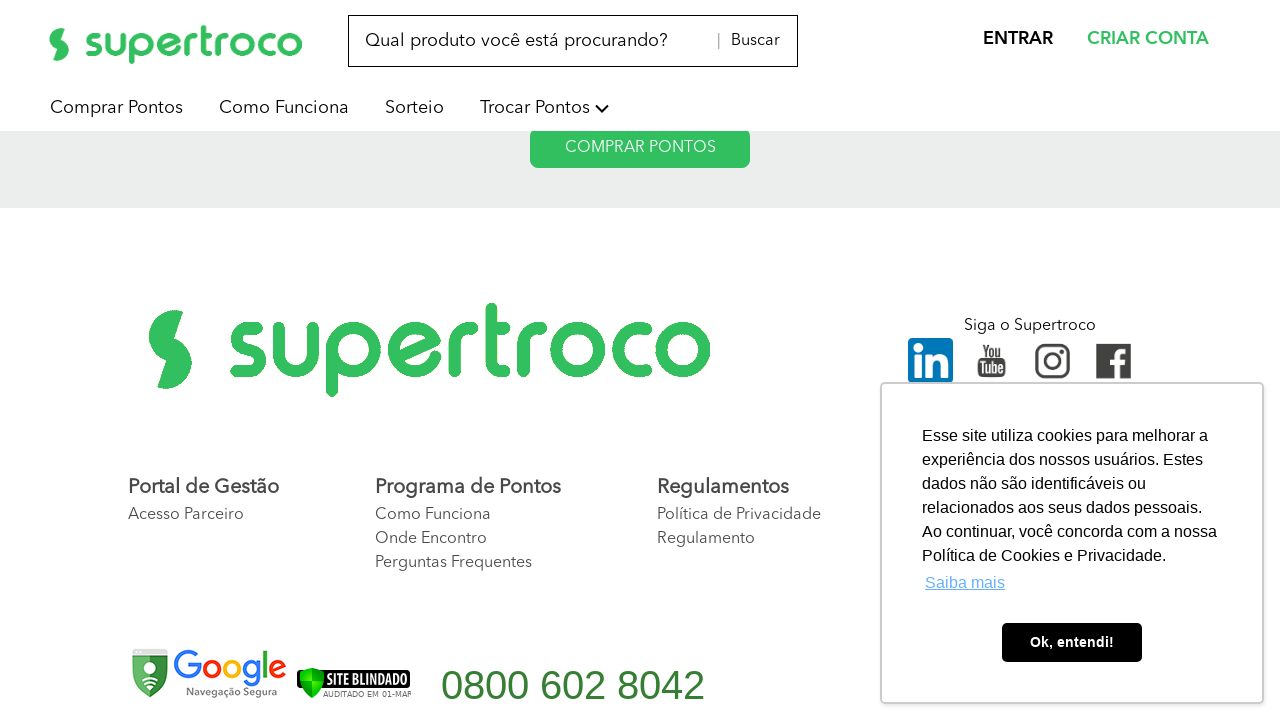

LinkedIn popup opened
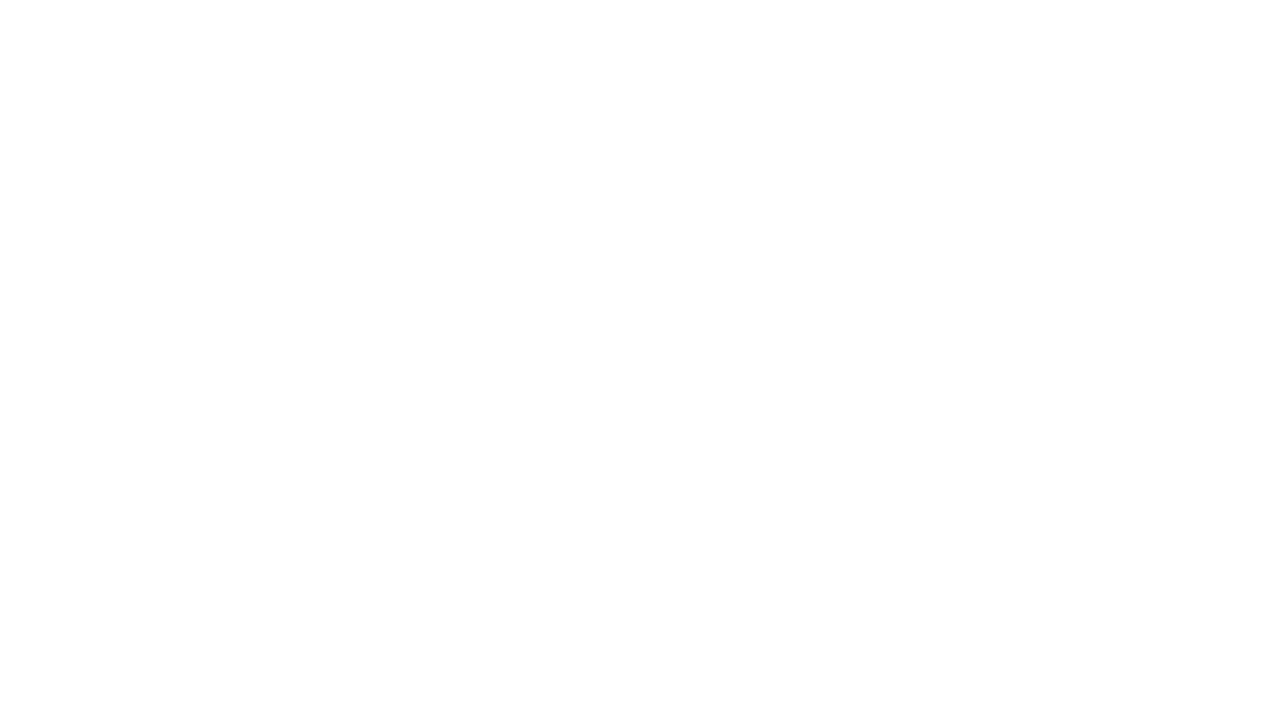

LinkedIn popup page loaded completely
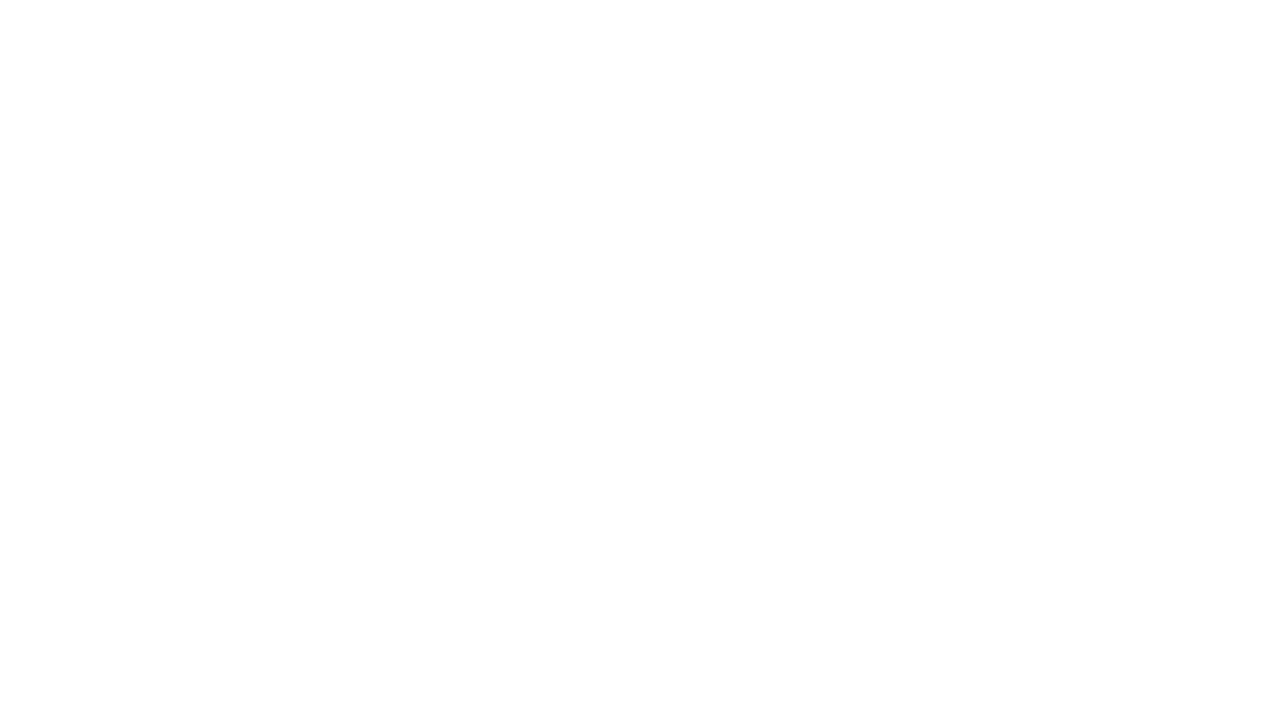

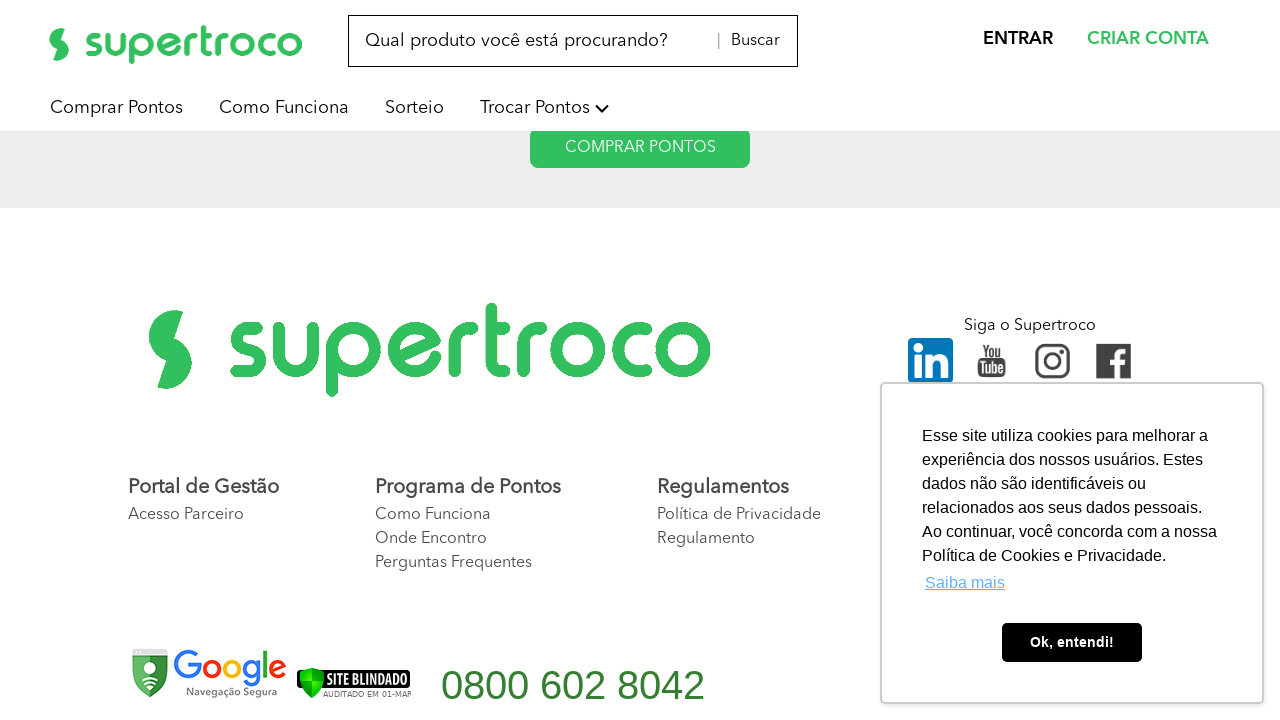